Tests hover functionality by navigating to a page with figure elements and hovering over each one to verify that hover interactions work correctly.

Starting URL: https://the-internet.herokuapp.com/hovers

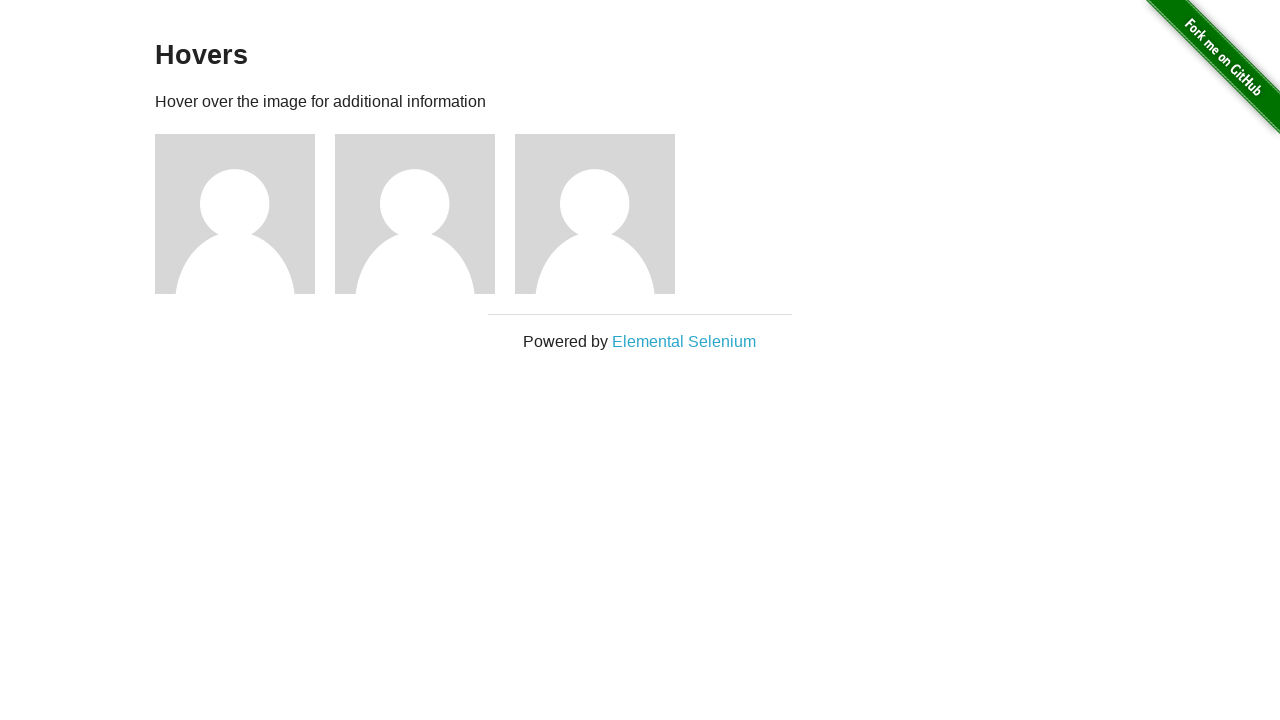

Verified that current URL contains 'hovers'
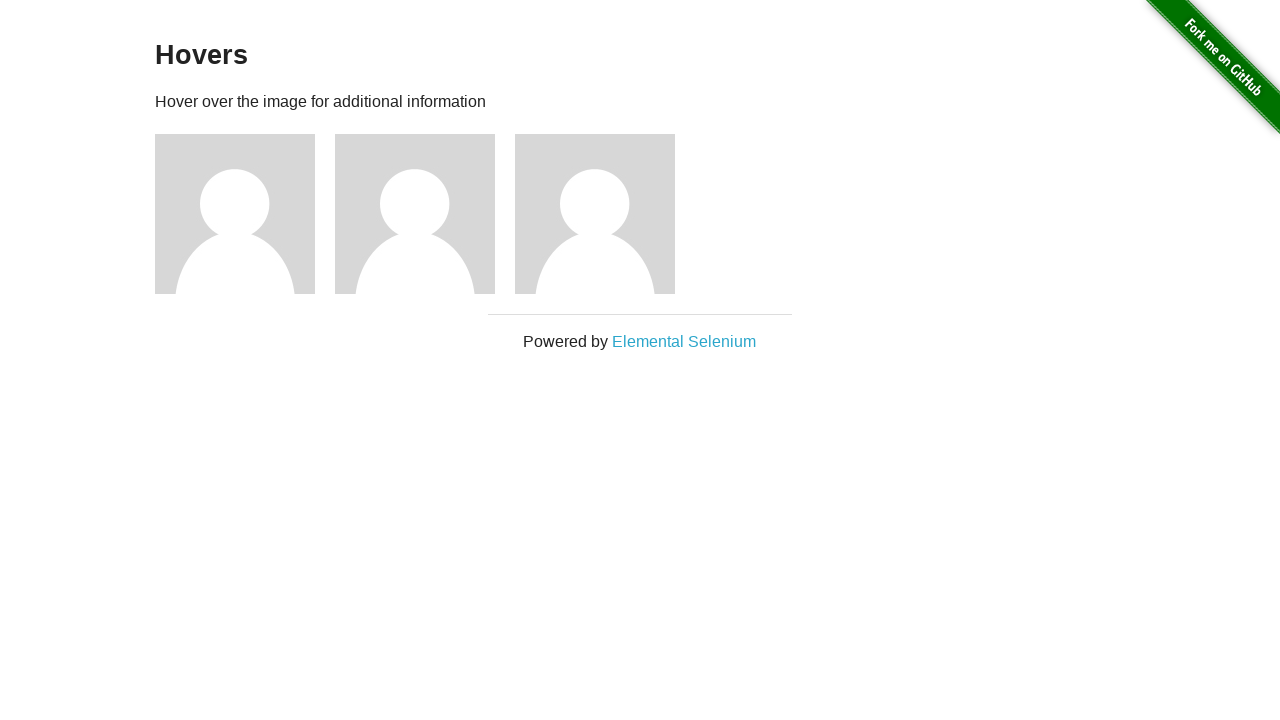

Located all figure elements on the page
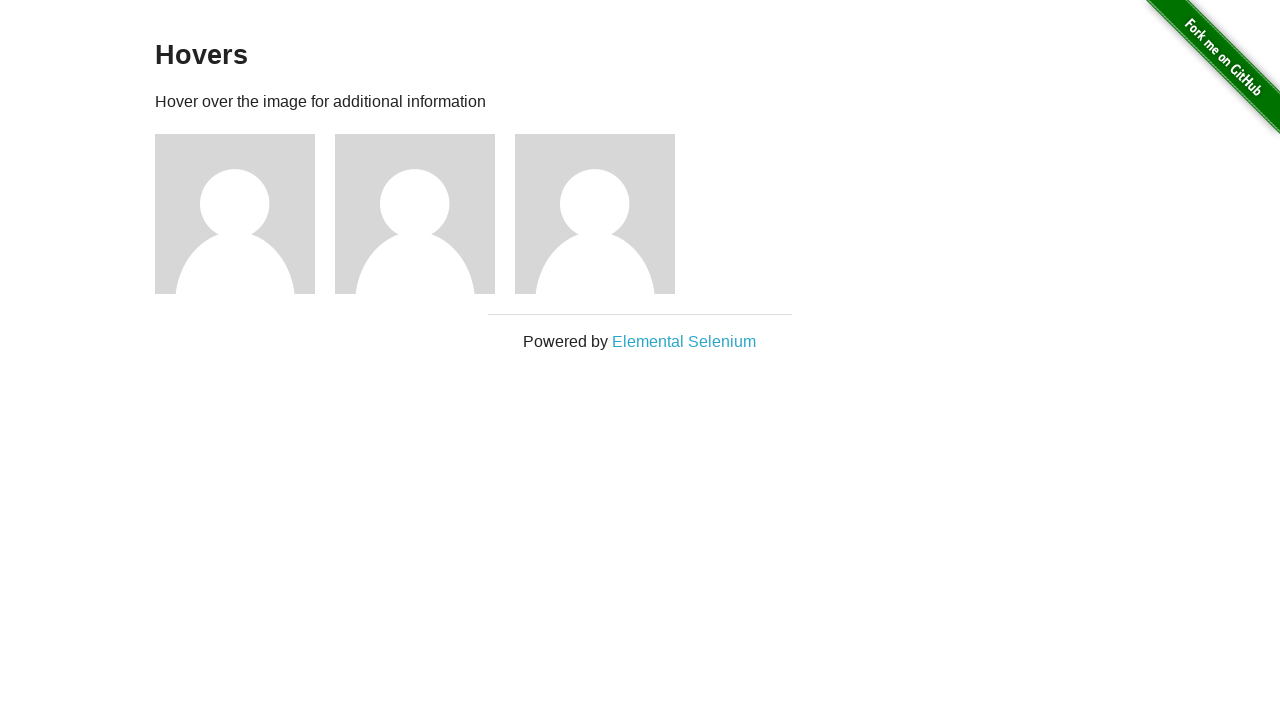

Found 3 figure elements
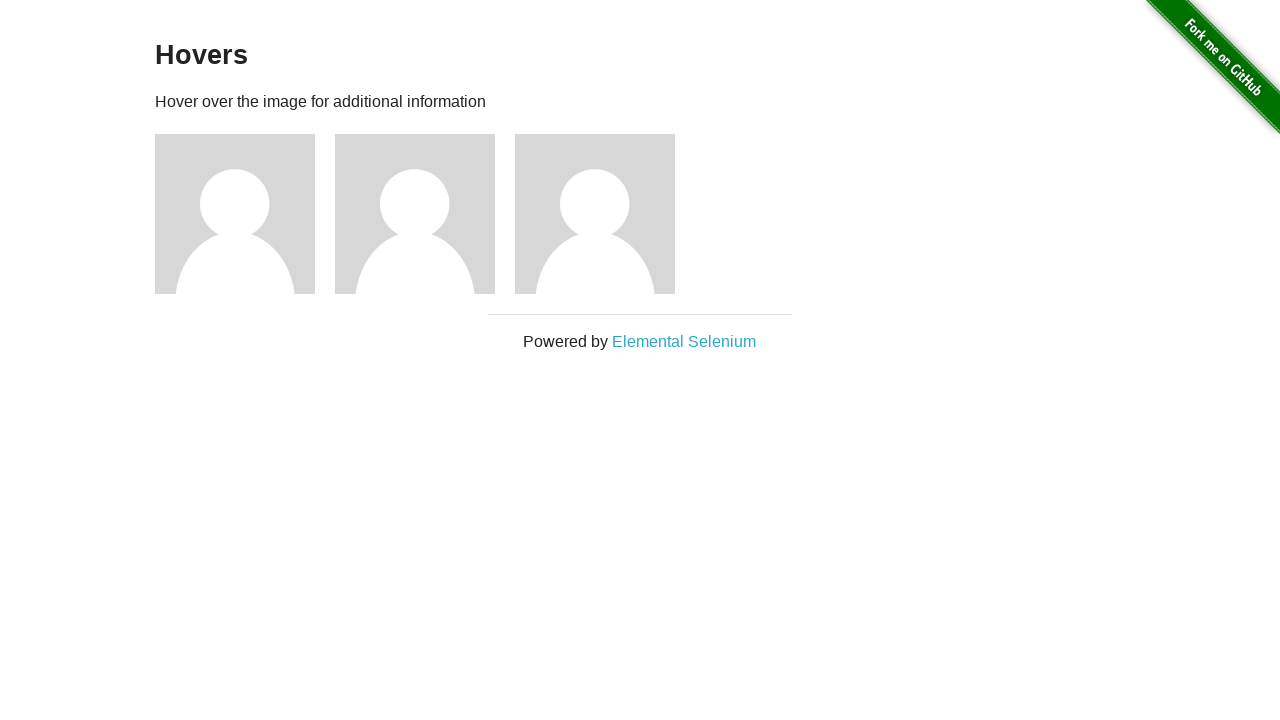

Hovered over figure element 1 of 3 at (245, 214) on xpath=//div[@class='figure'] >> nth=0
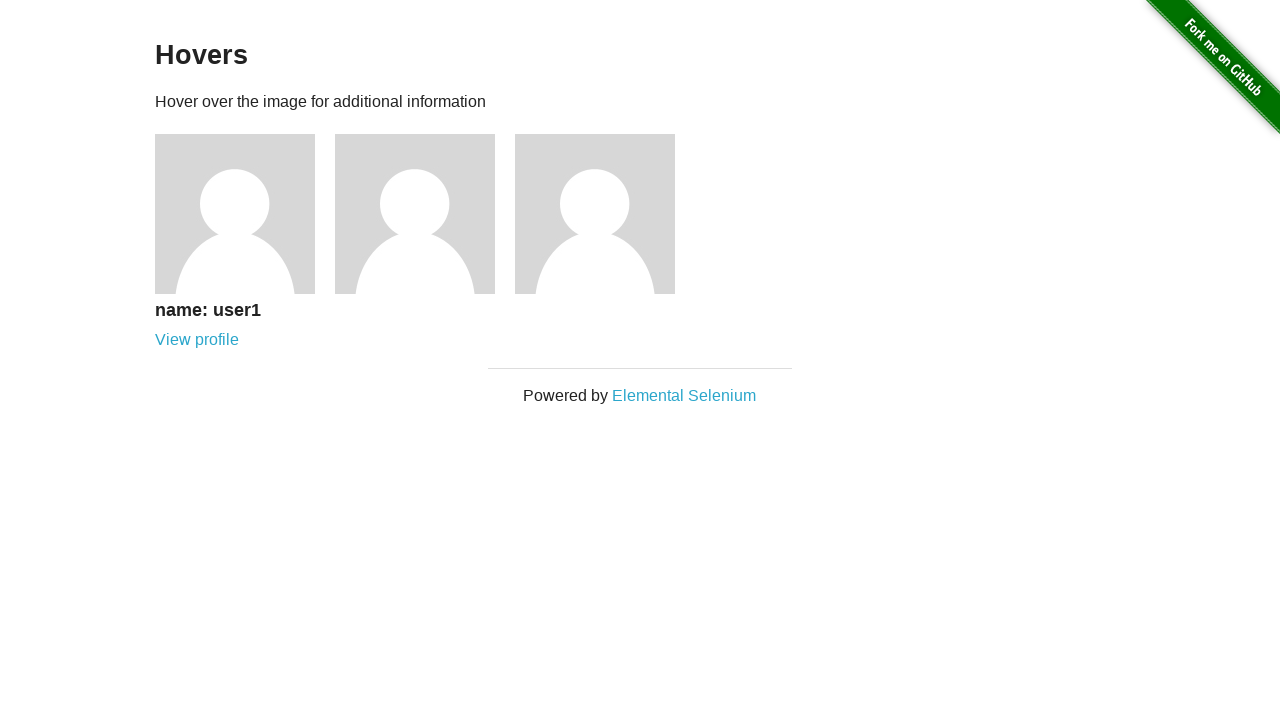

Waited 300ms for hover effect to display on figure 1
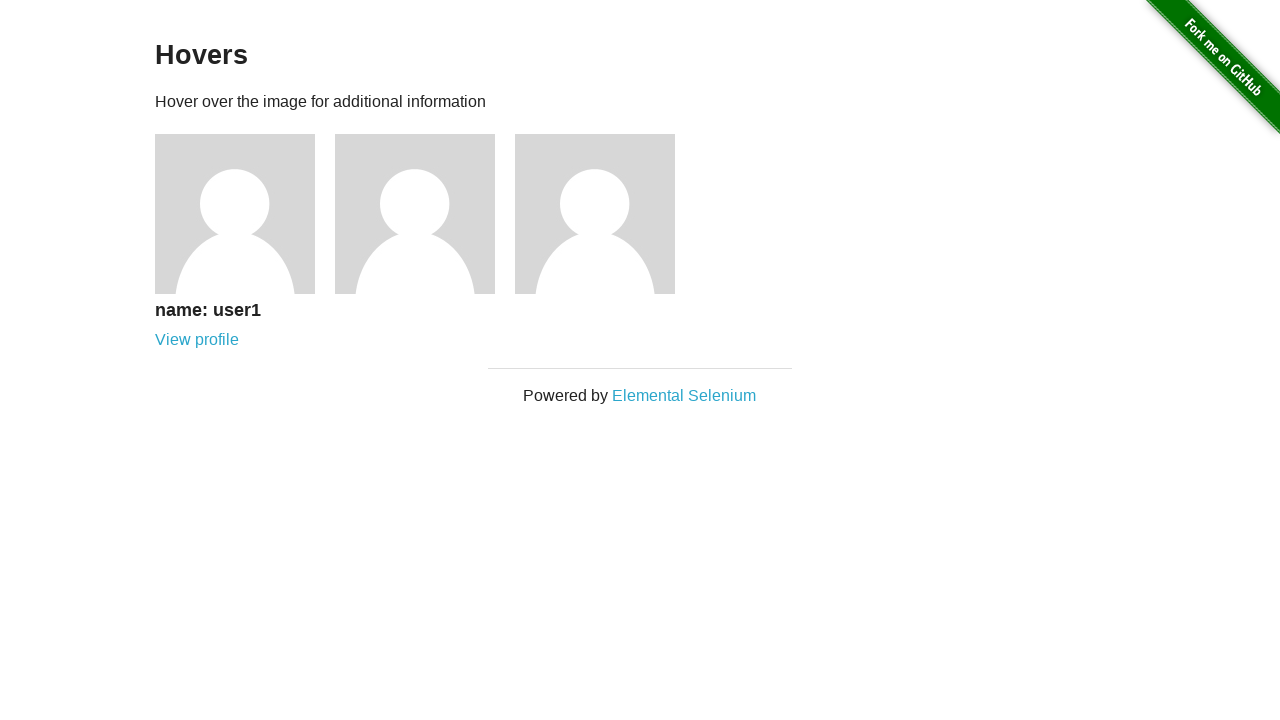

Hovered over figure element 2 of 3 at (425, 214) on xpath=//div[@class='figure'] >> nth=1
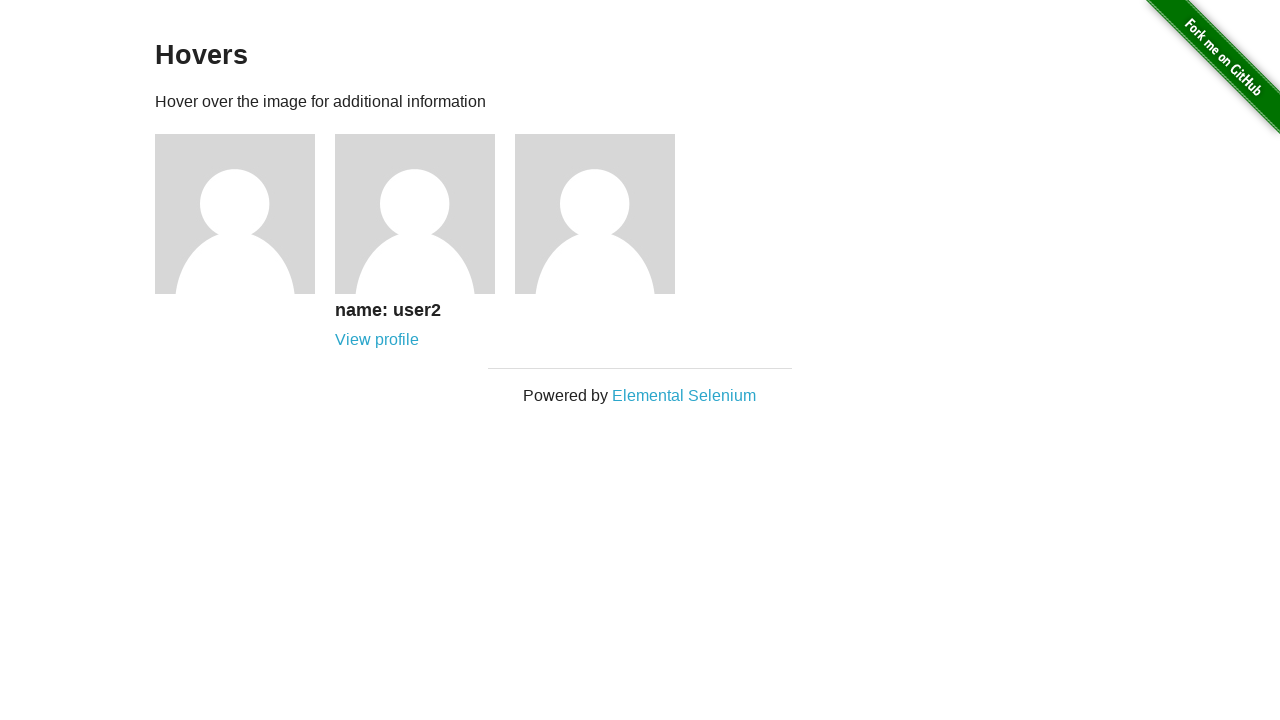

Waited 300ms for hover effect to display on figure 2
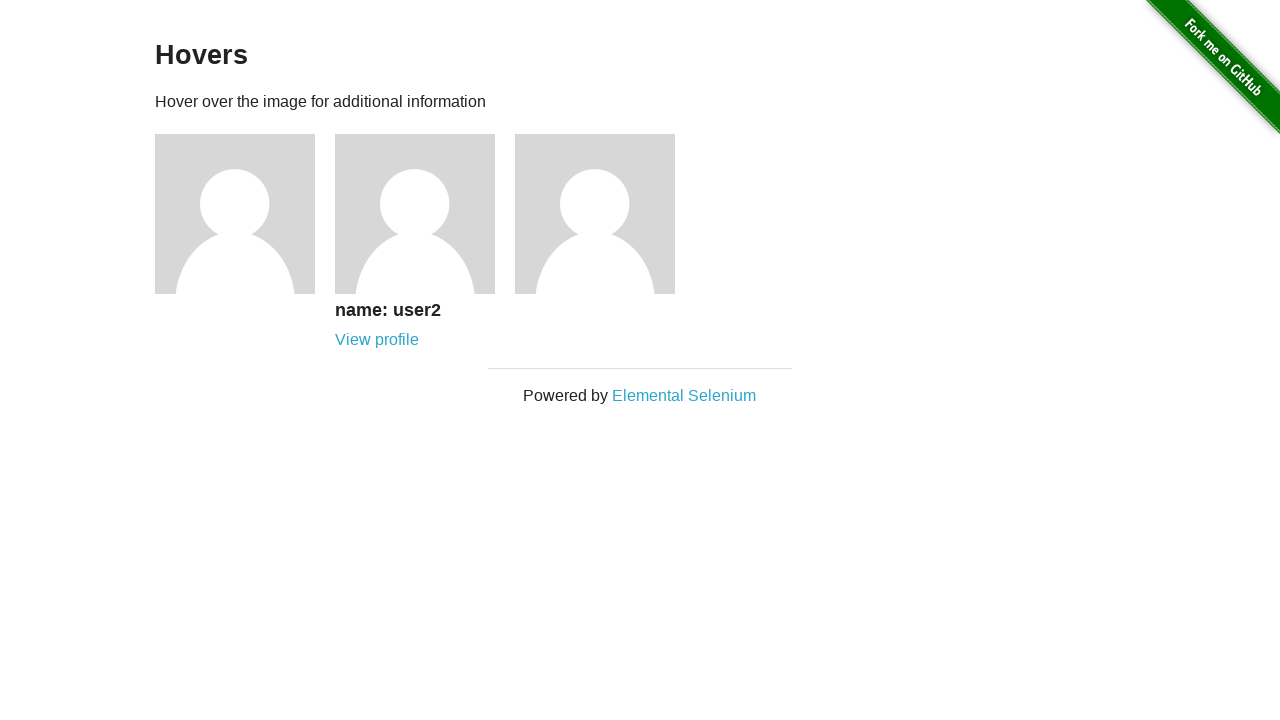

Hovered over figure element 3 of 3 at (605, 214) on xpath=//div[@class='figure'] >> nth=2
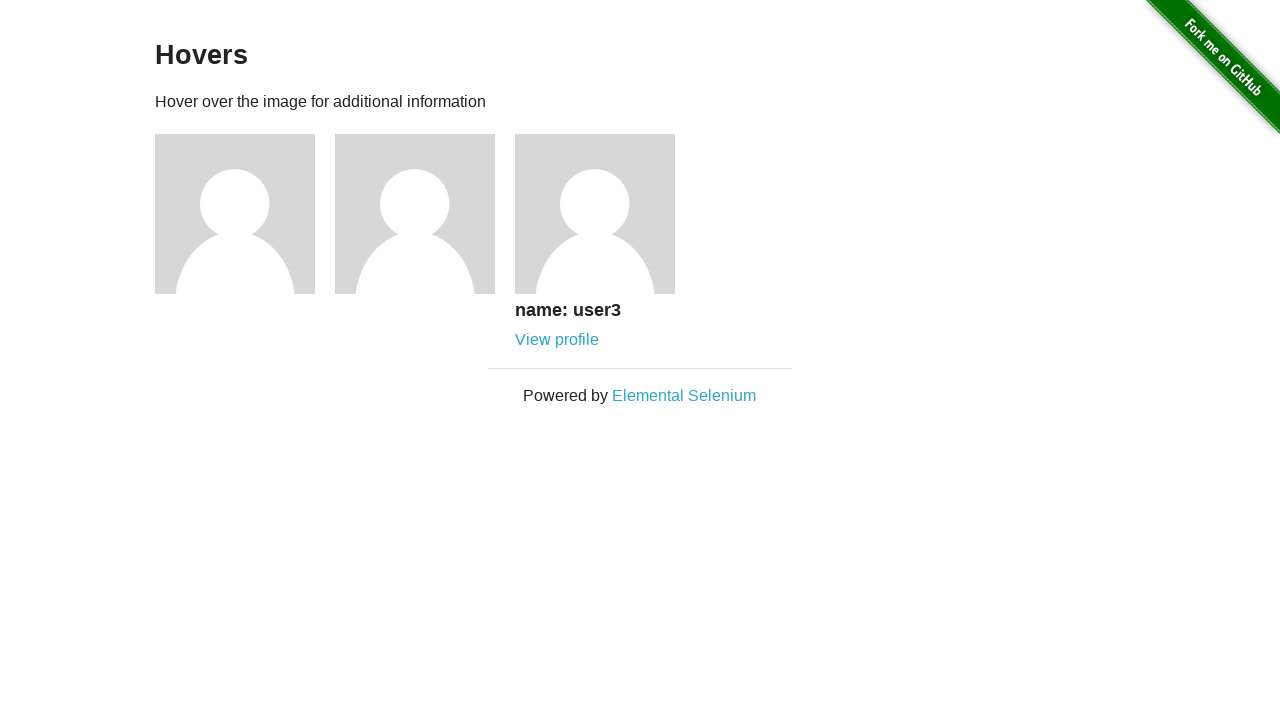

Waited 300ms for hover effect to display on figure 3
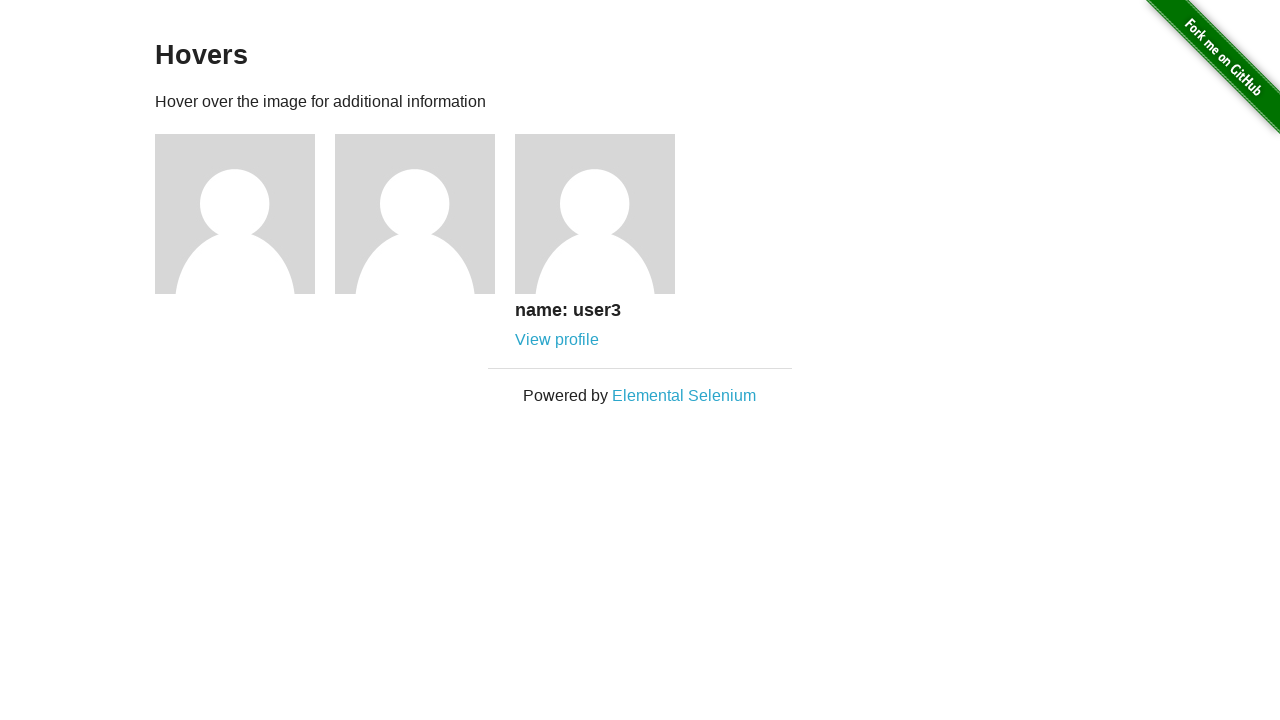

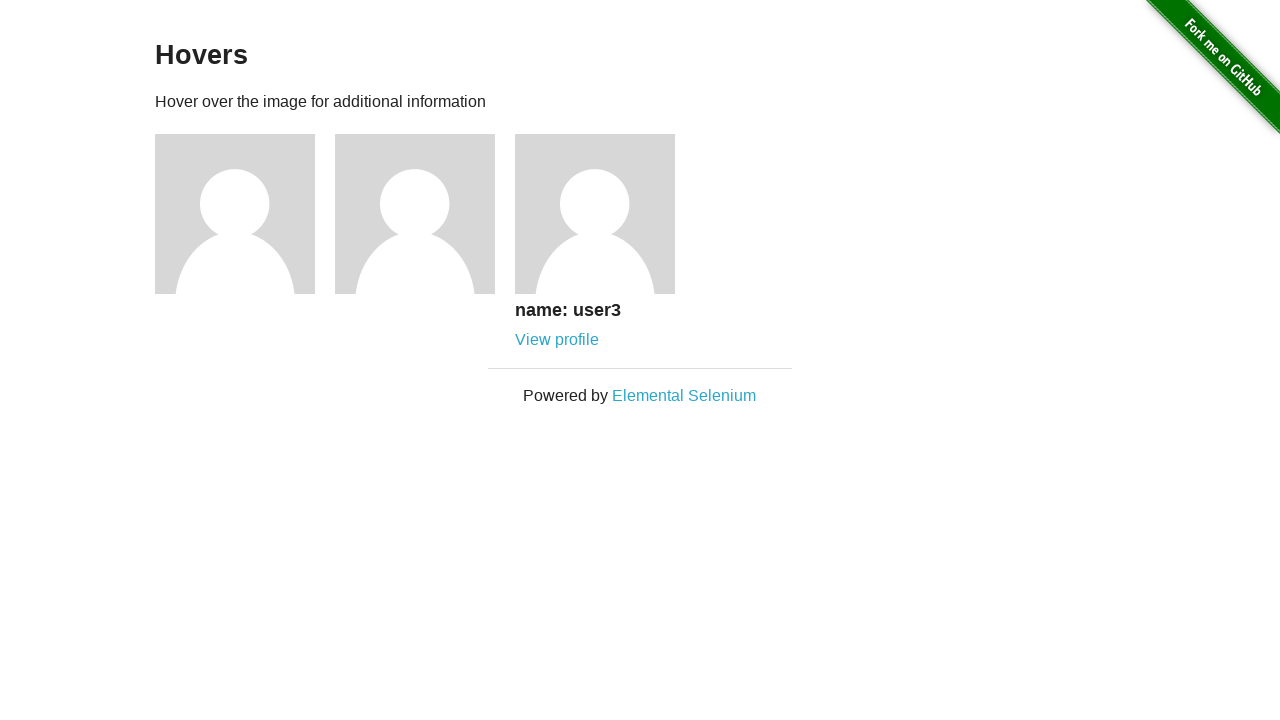